Tests deleting a product from the shopping cart by first adding a product, navigating to the cart, and clicking the delete button to remove it

Starting URL: https://www.demoblaze.com

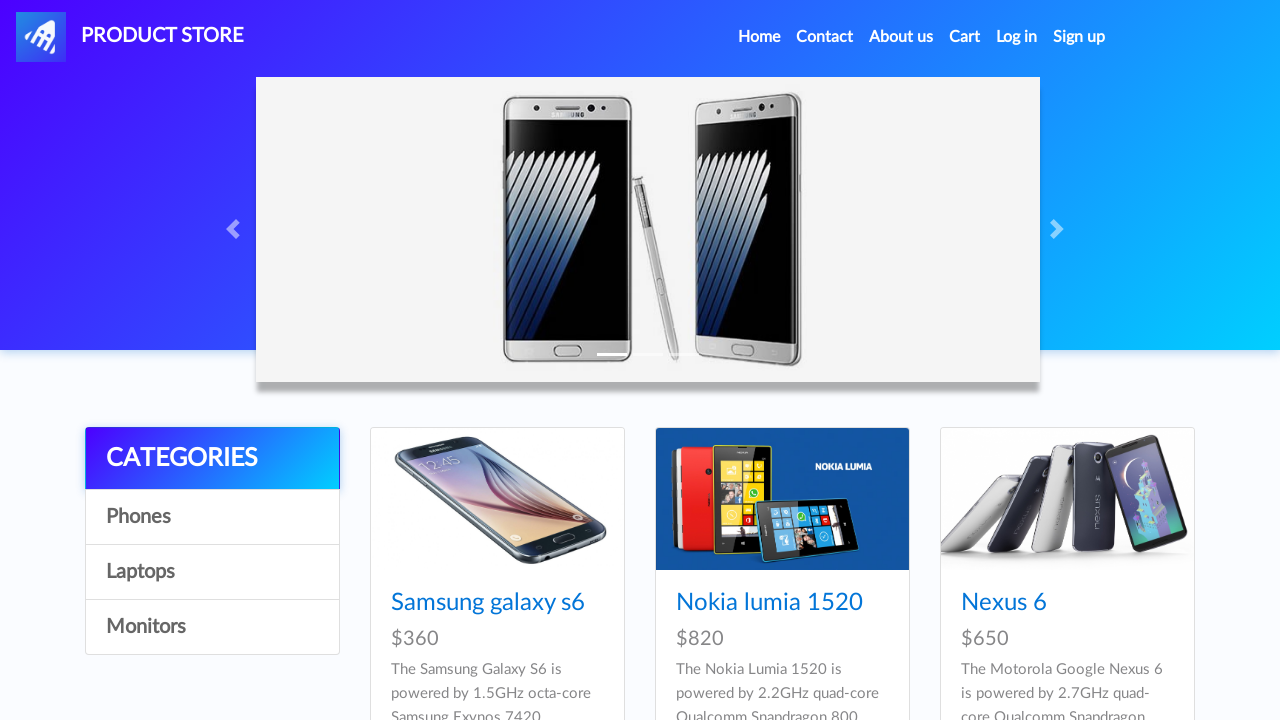

Clicked on 4th product in the grid at (488, 361) on xpath=//*[@id='tbodyid']/div[4]/div/div/h4/a
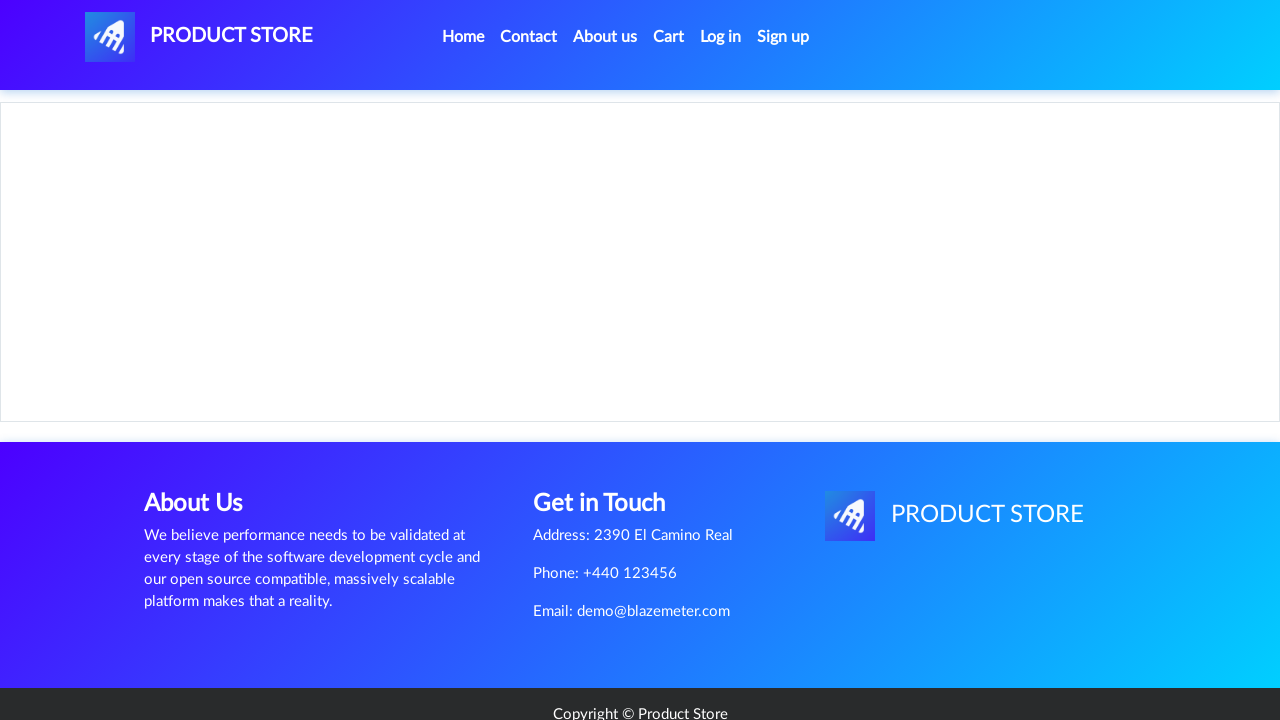

Product page loaded and Add to cart button is visible
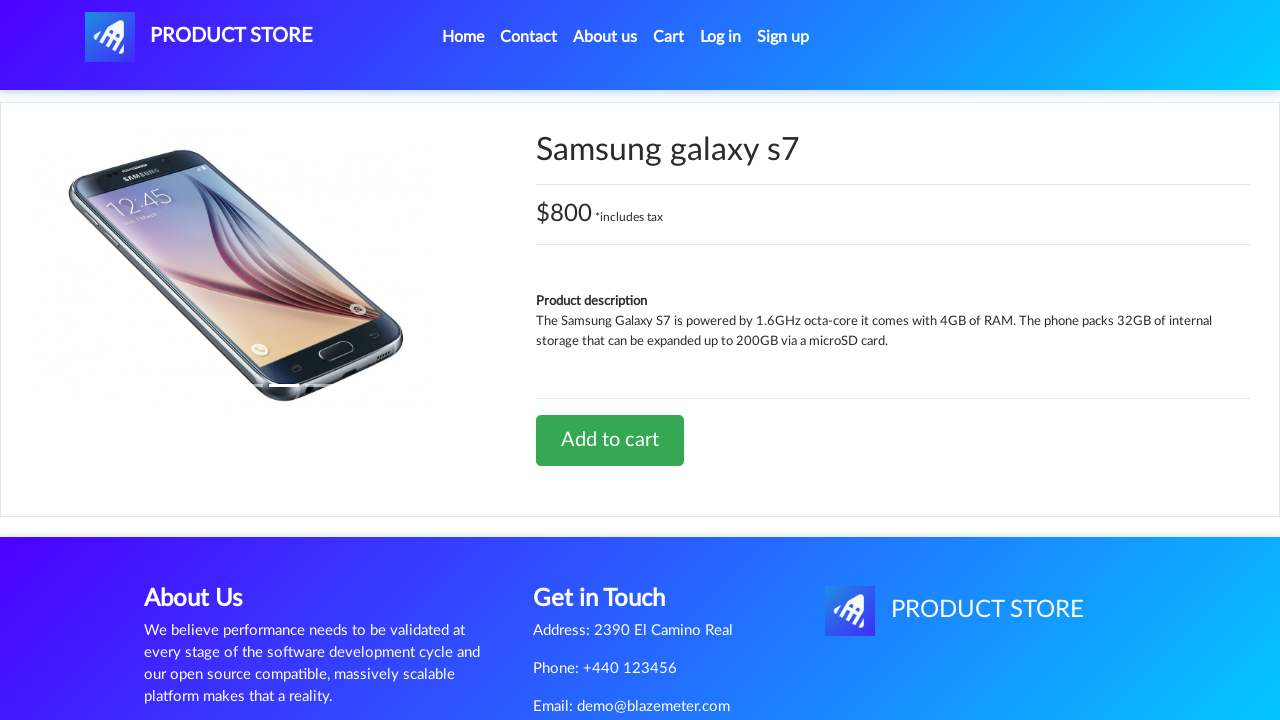

Clicked Add to cart button at (610, 440) on xpath=//*[@id='tbodyid']/div[2]/div/a
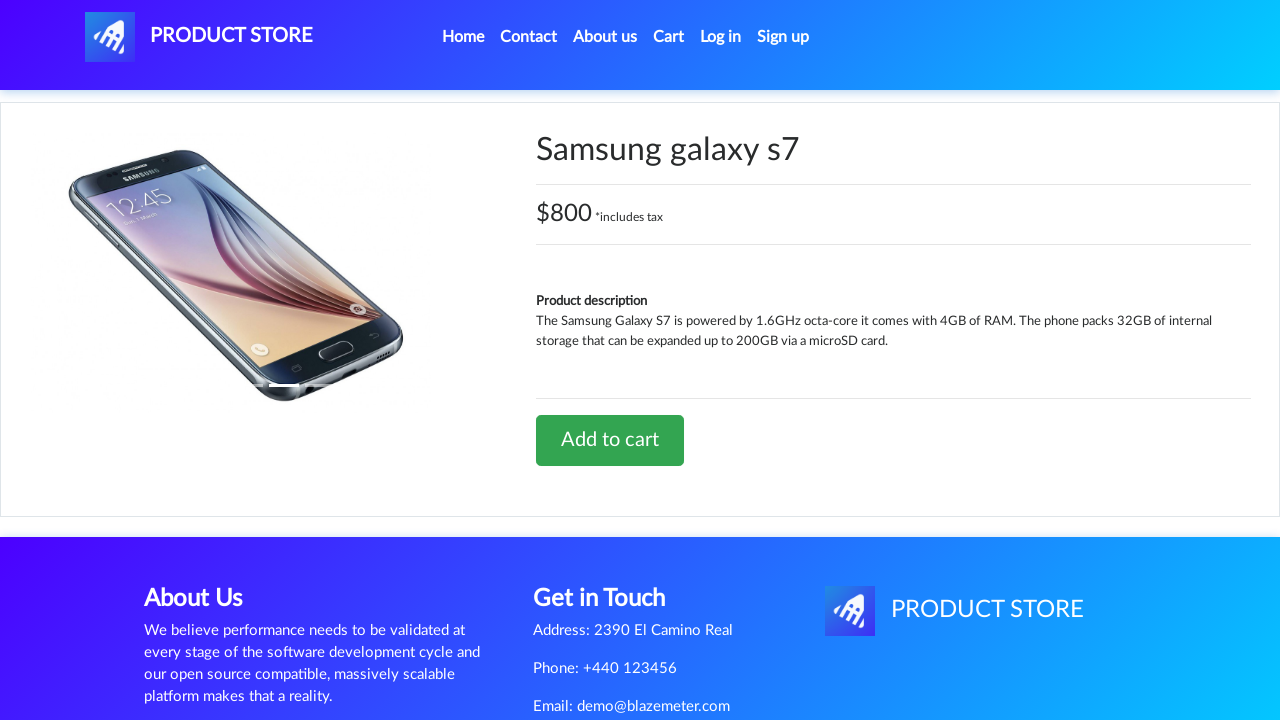

Set up dialog handler to accept confirmation
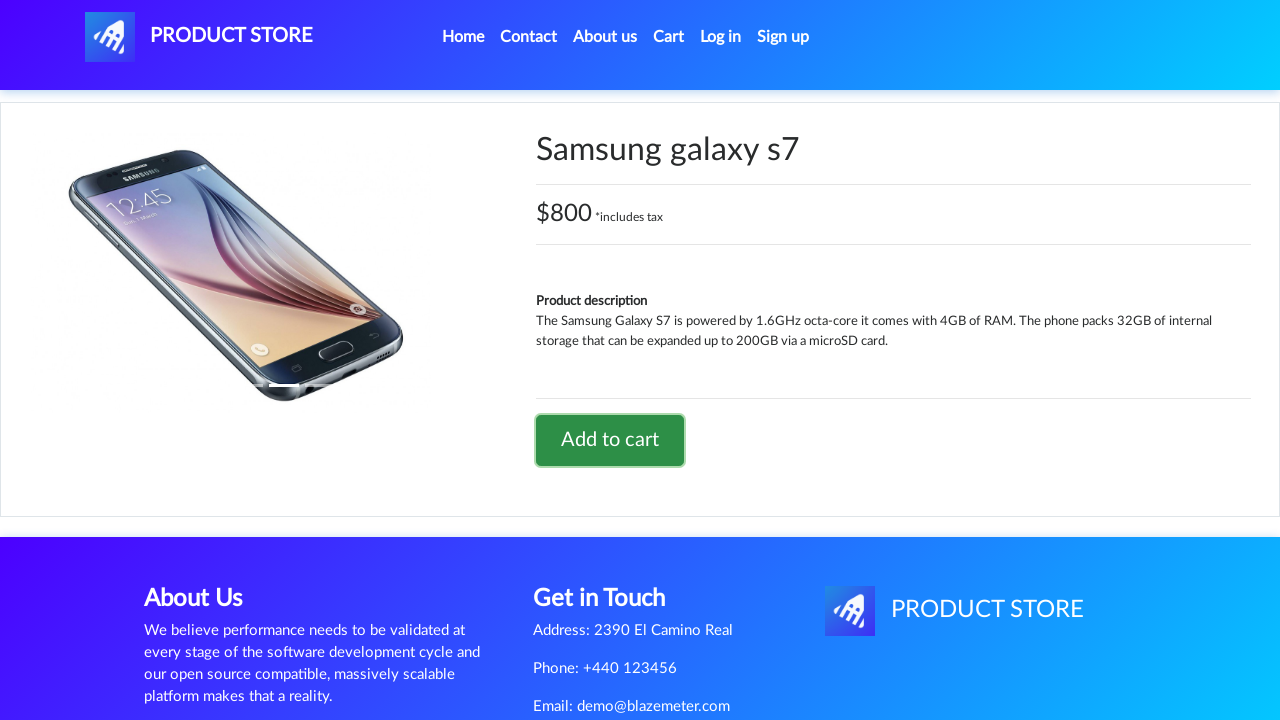

Waited for product addition confirmation alert
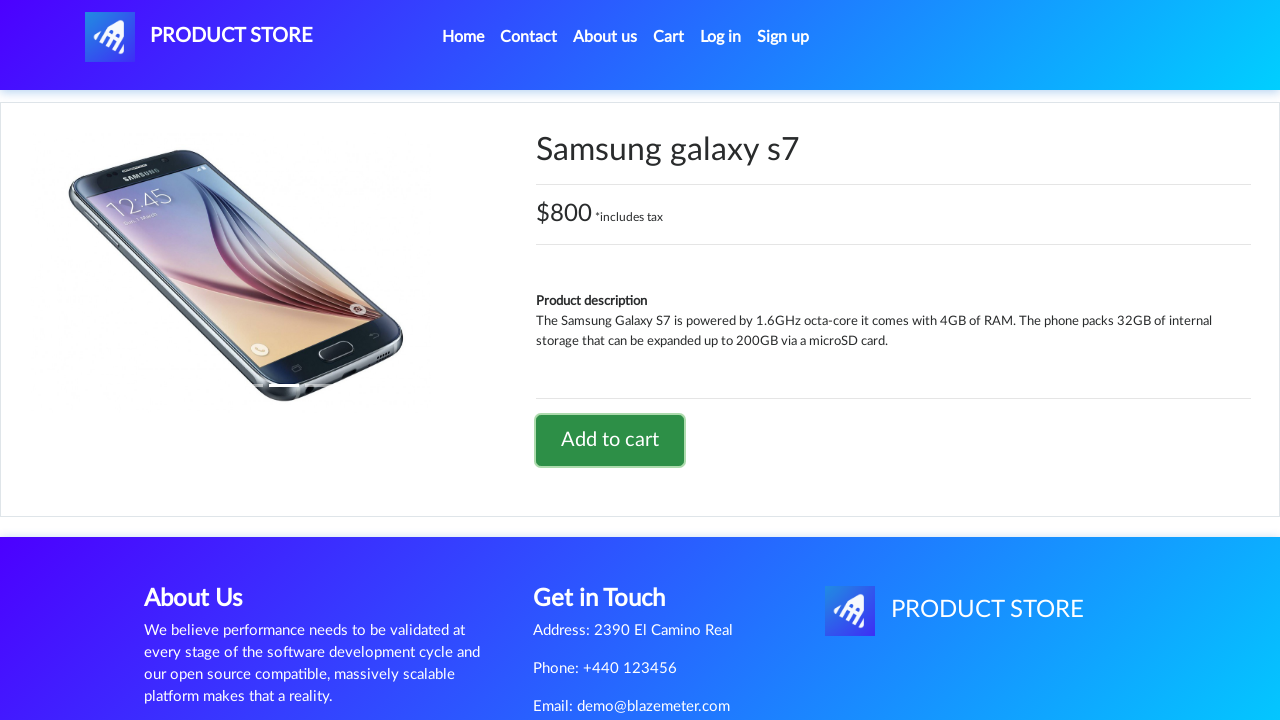

Clicked Cart button to navigate to cart page at (669, 37) on #cartur
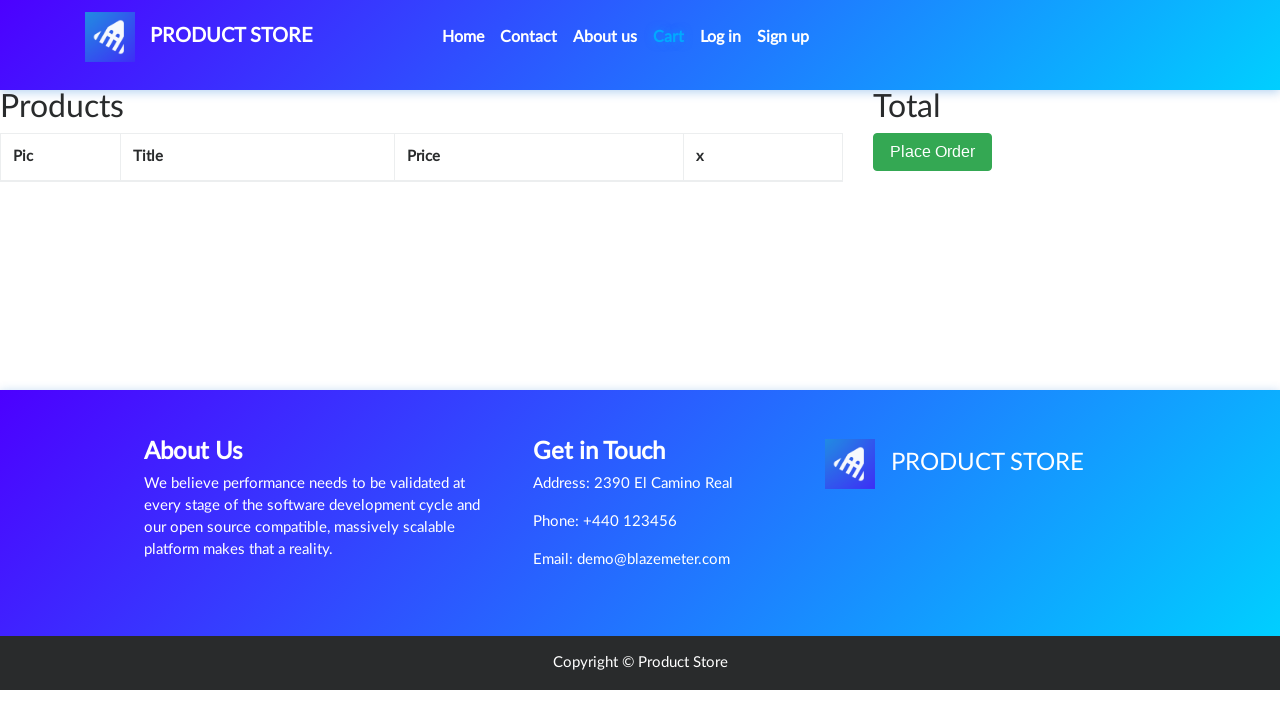

Cart page loaded and Delete button is visible
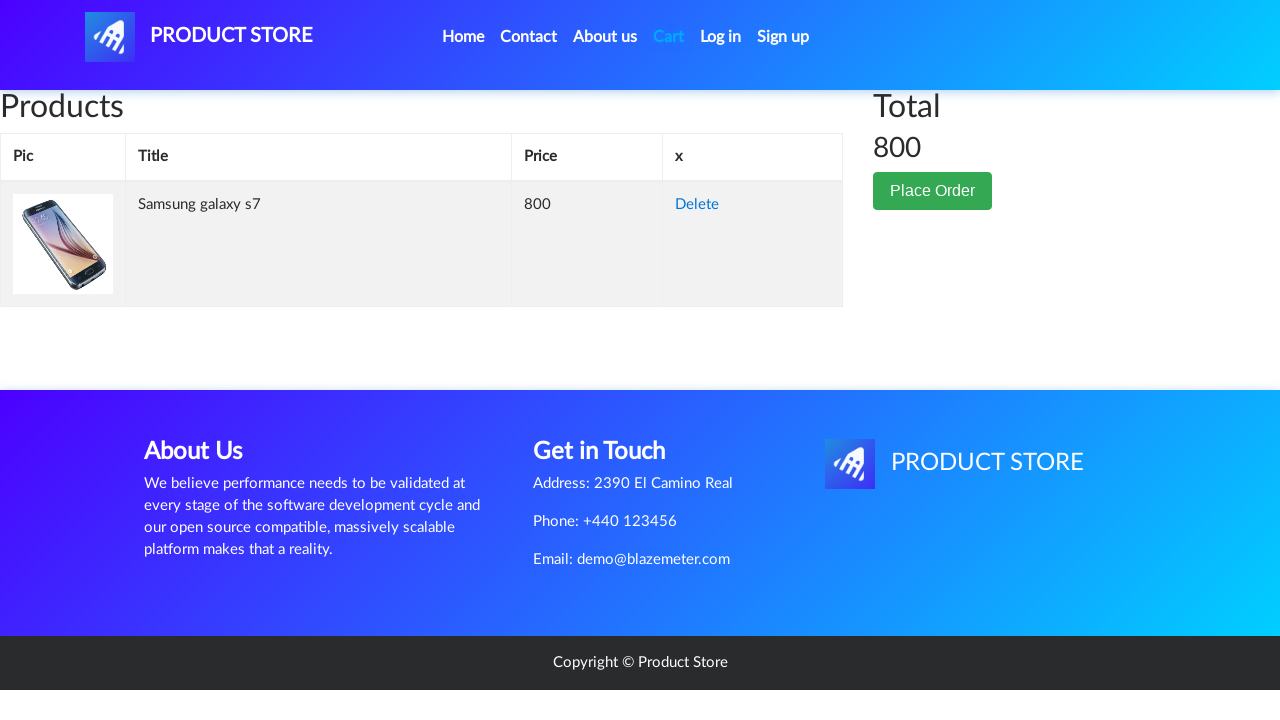

Clicked Delete button to remove product from cart at (697, 205) on (//a[text() = 'Delete'])[1]
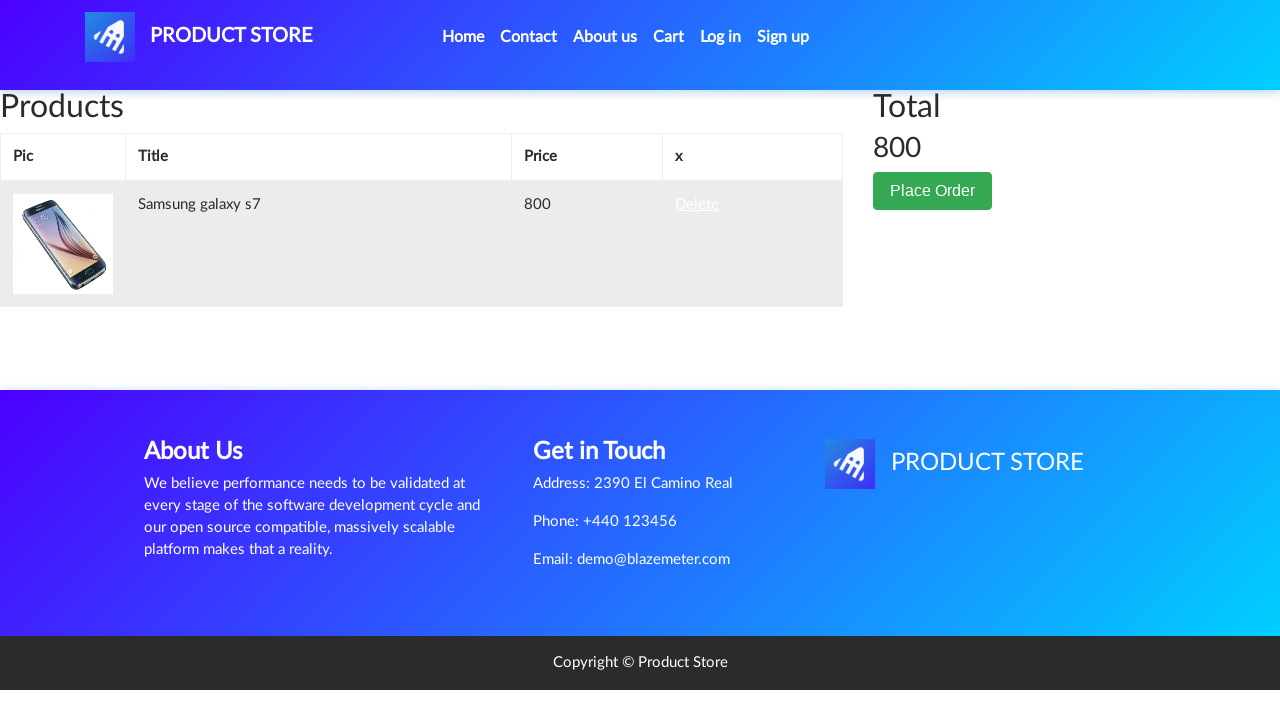

Verified cart is empty after product deletion
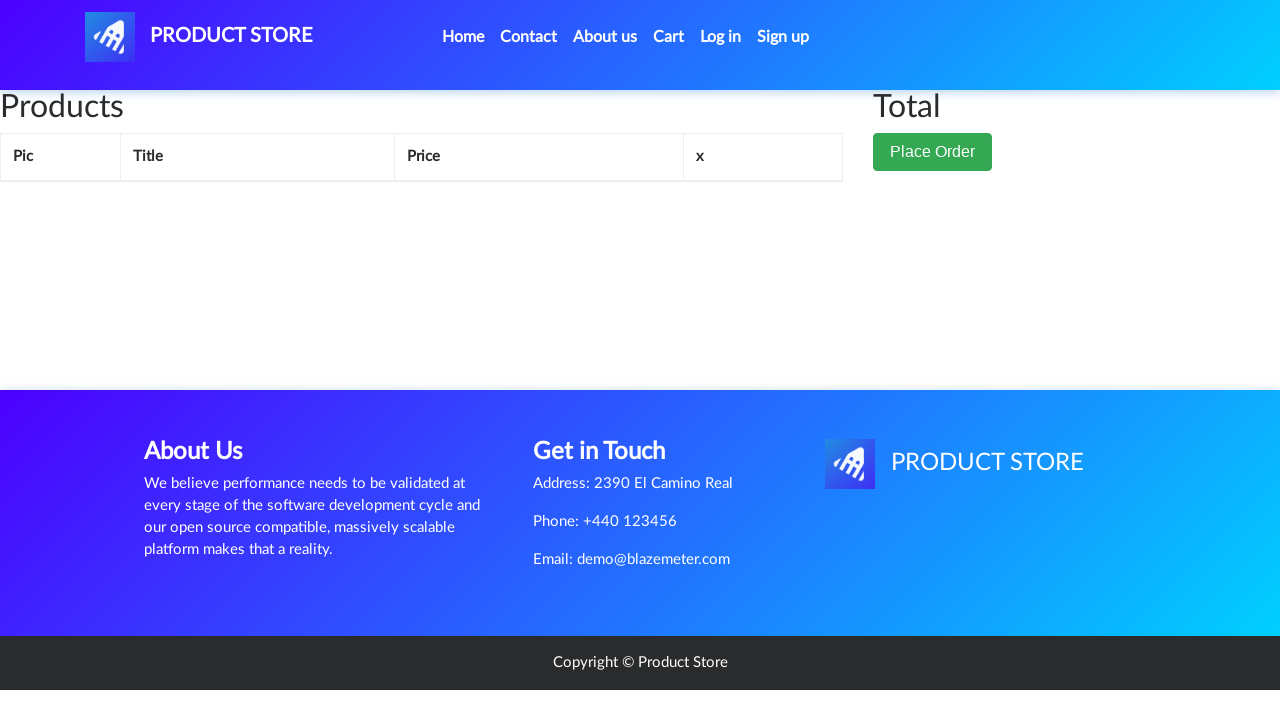

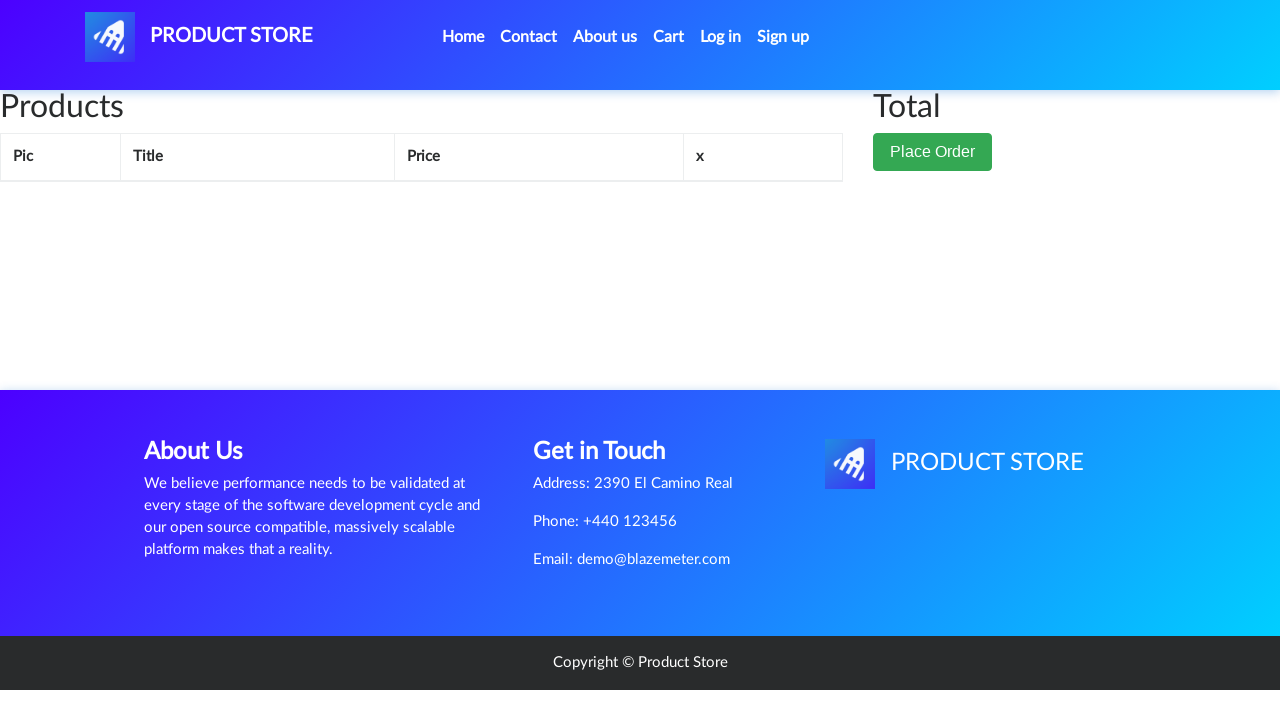